Tests calculator subtraction by entering 3.5 - 1.2 and verifying the result equals 2.3

Starting URL: https://calculatorhtml.onrender.com/

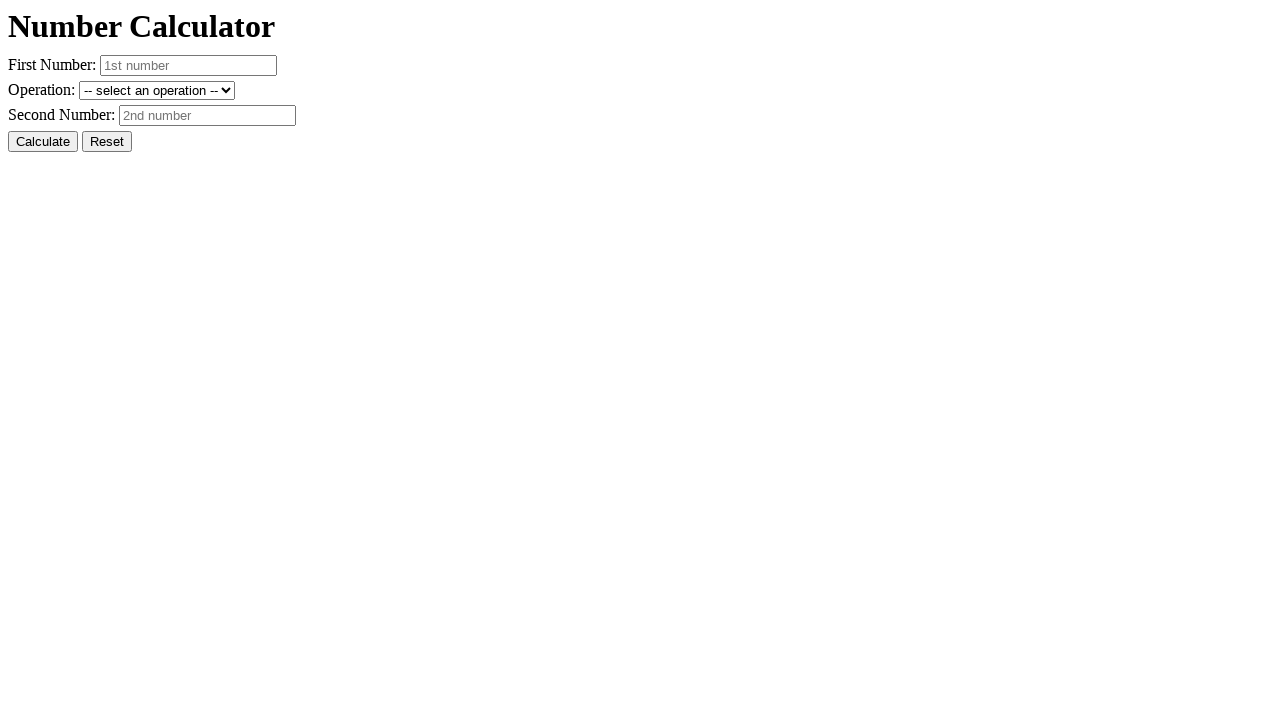

Clicked Reset button to clear previous values at (107, 142) on #resetButton
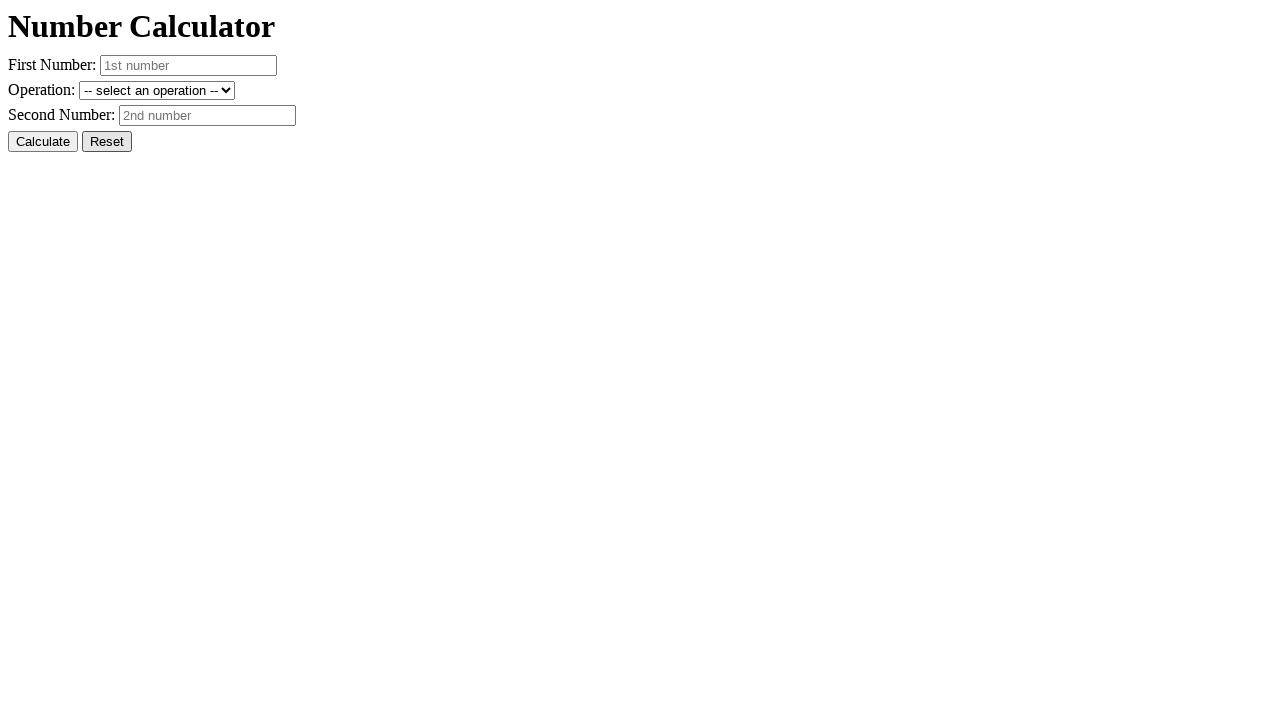

Entered first number 3.5 into number1 field on #number1
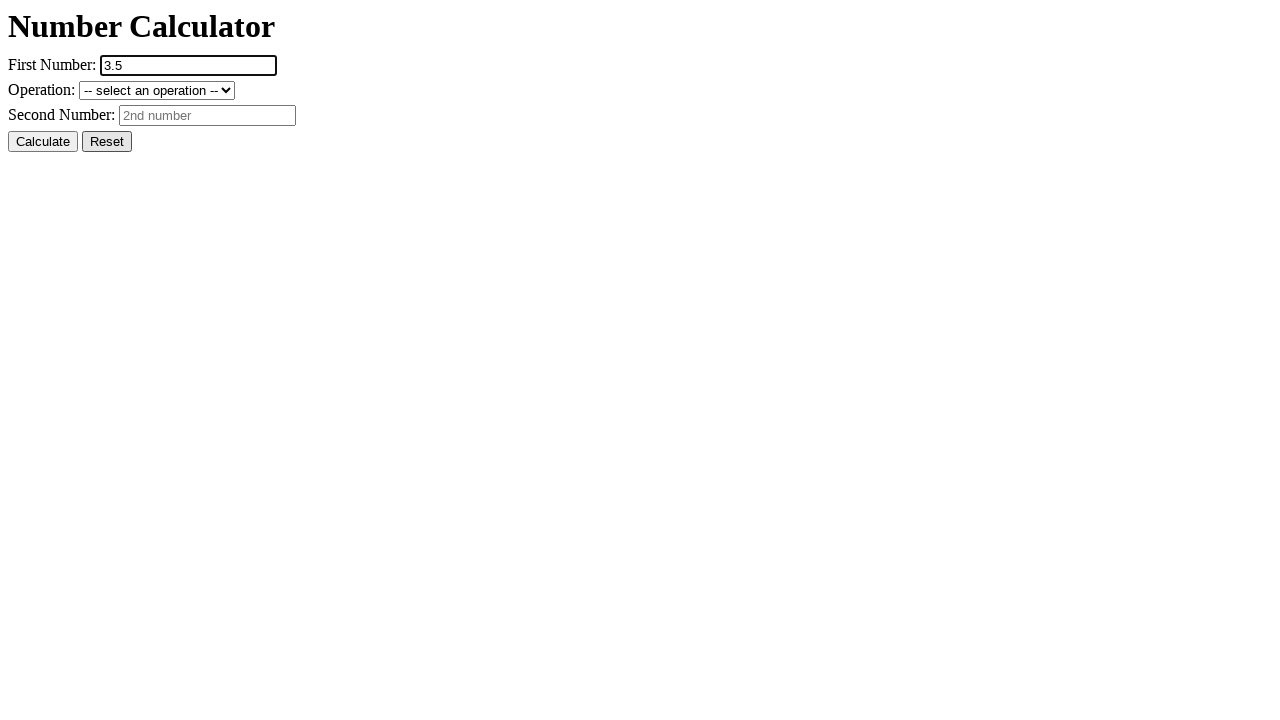

Entered second number 1.2 into number2 field on #number2
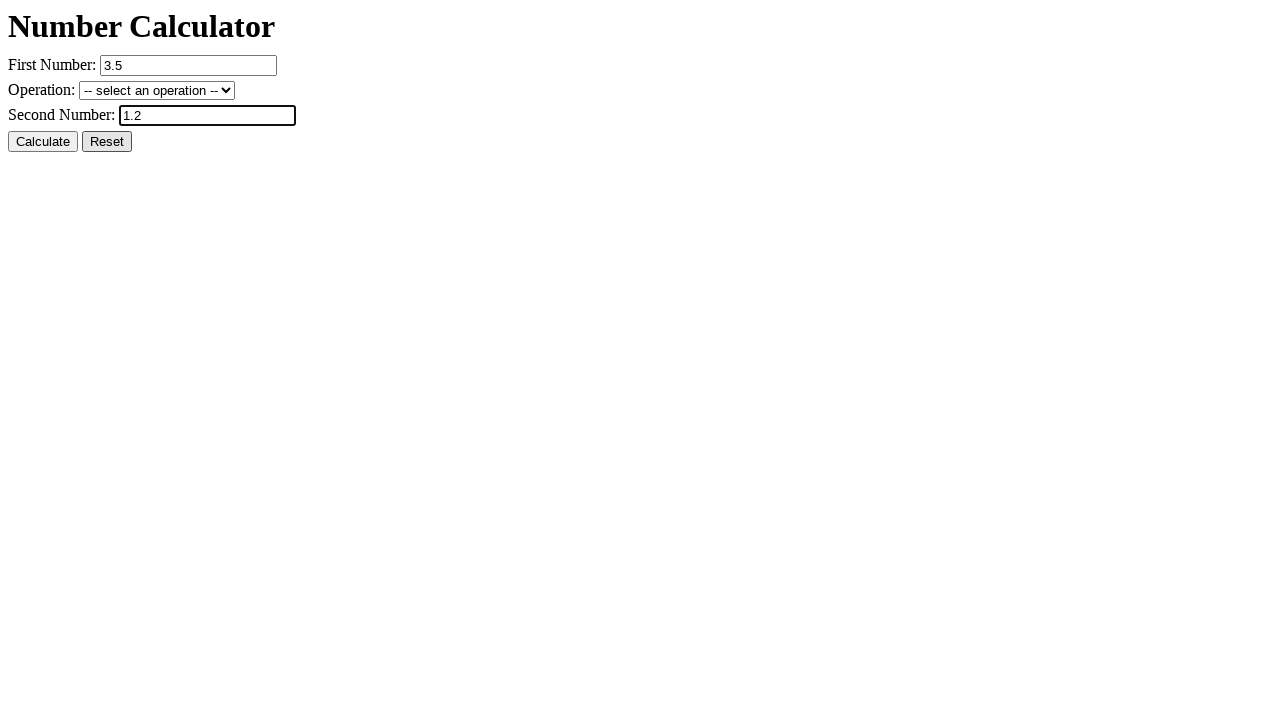

Selected subtraction operation from dropdown on #operation
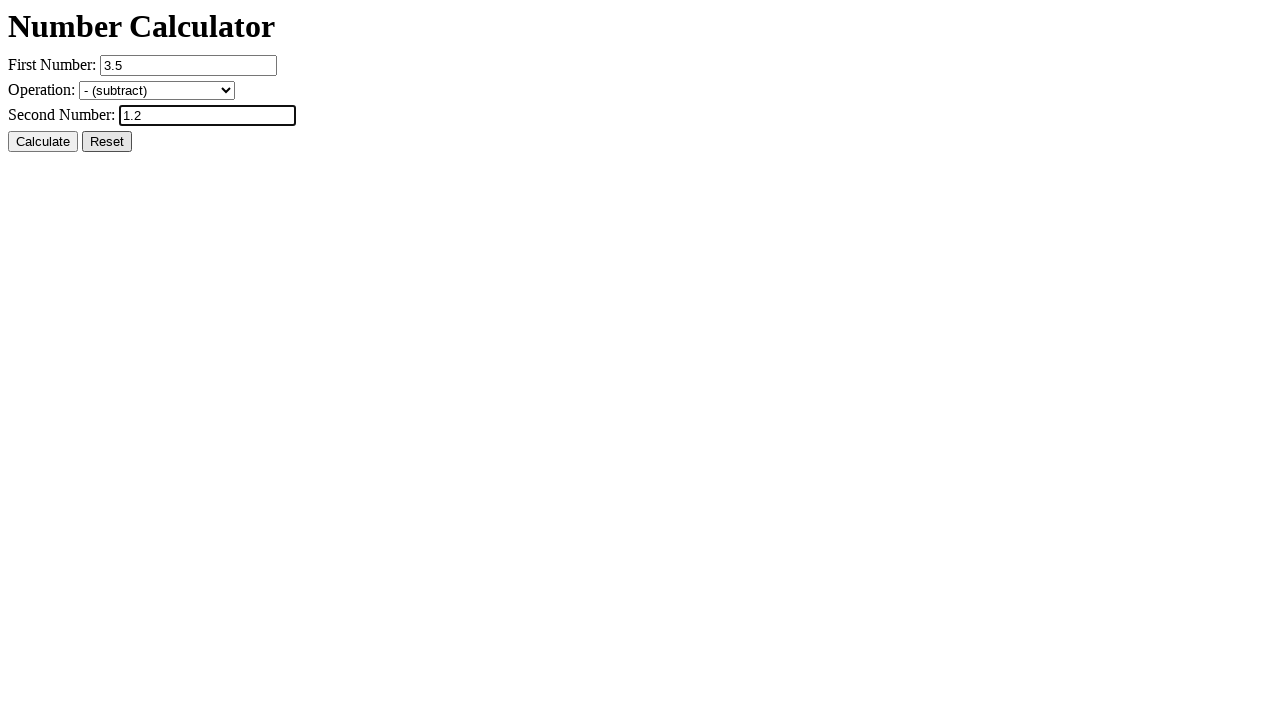

Clicked Calculate button to perform subtraction at (43, 142) on #calcButton
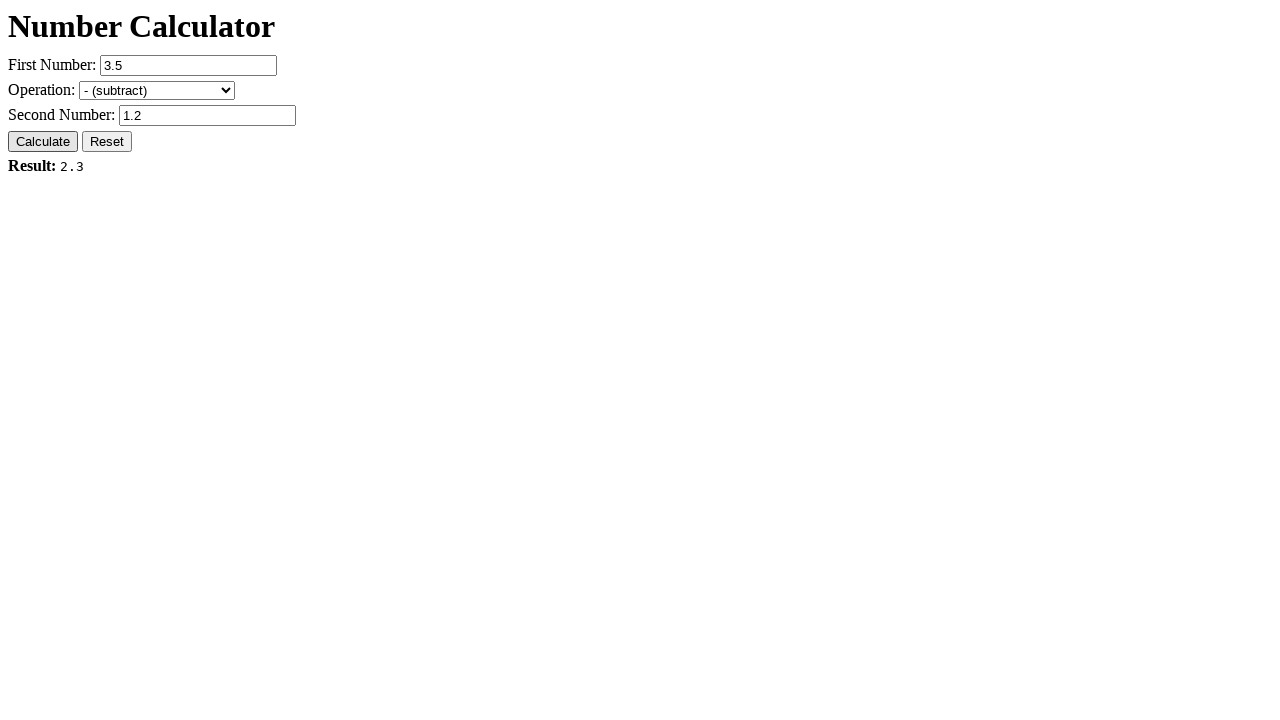

Result field appeared on page
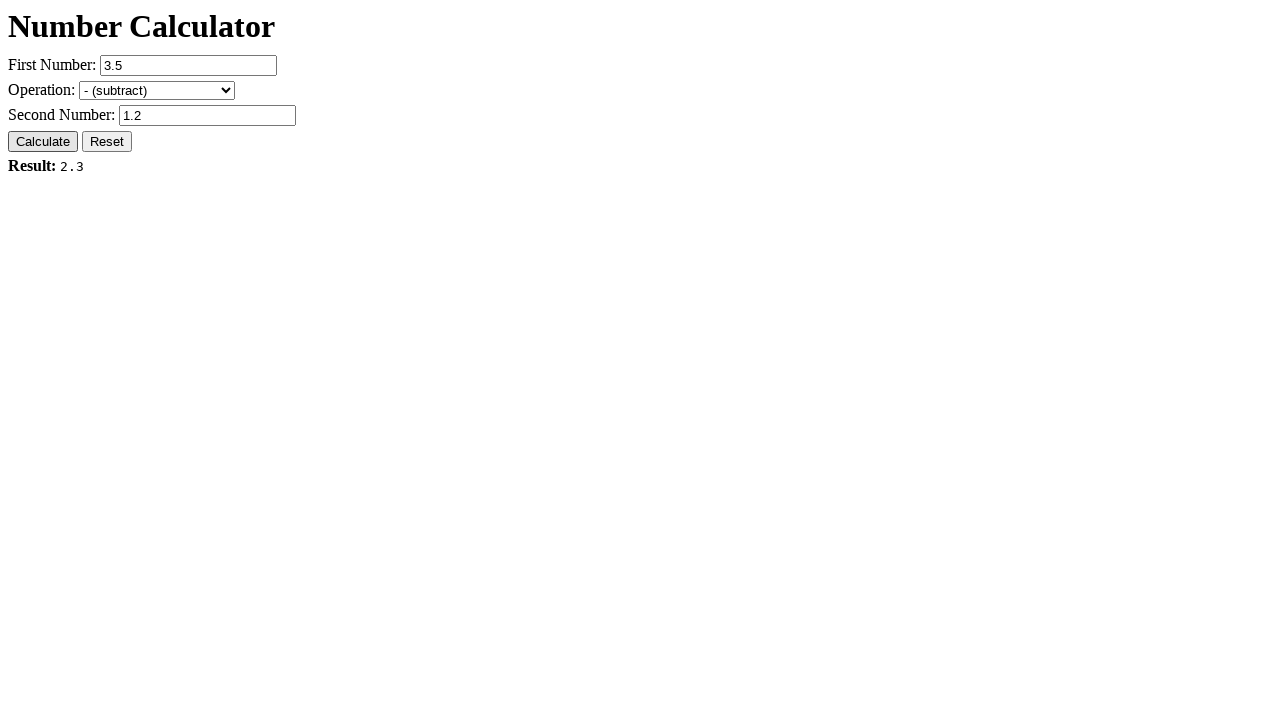

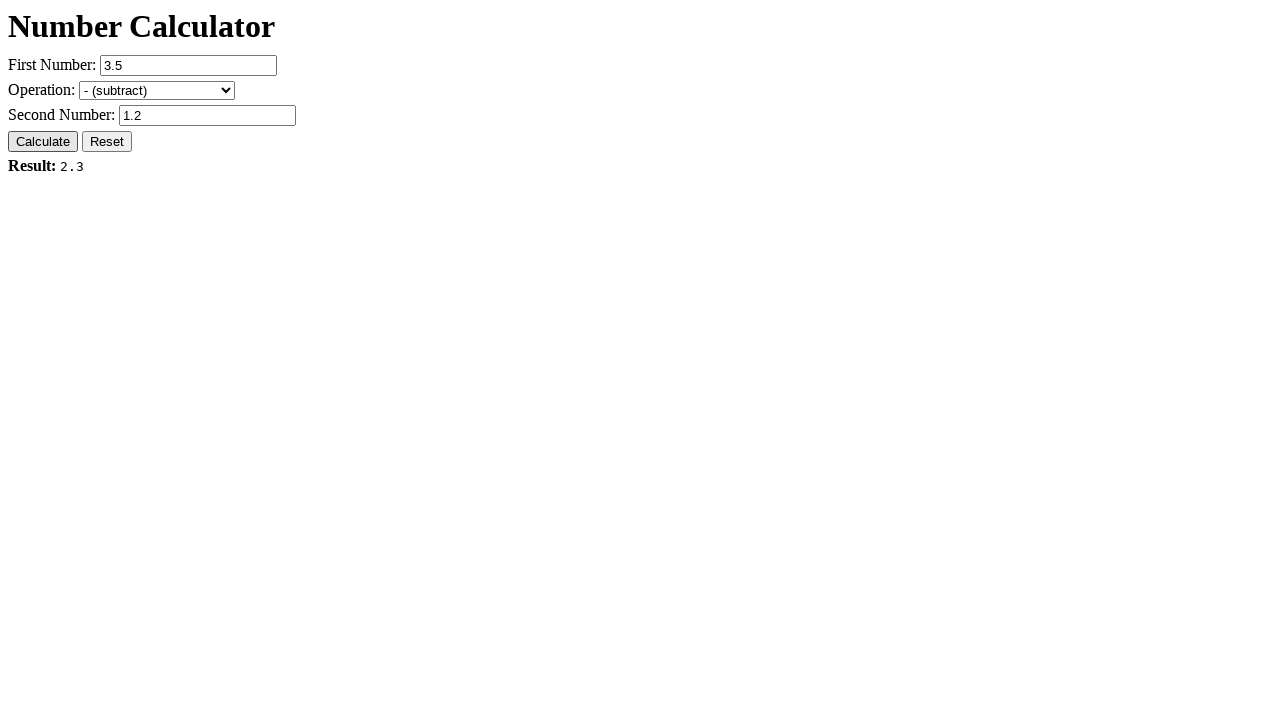